Tests page navigation by scrolling down the page using keyboard actions to view iframe content

Starting URL: https://html.com/tags/iframe/

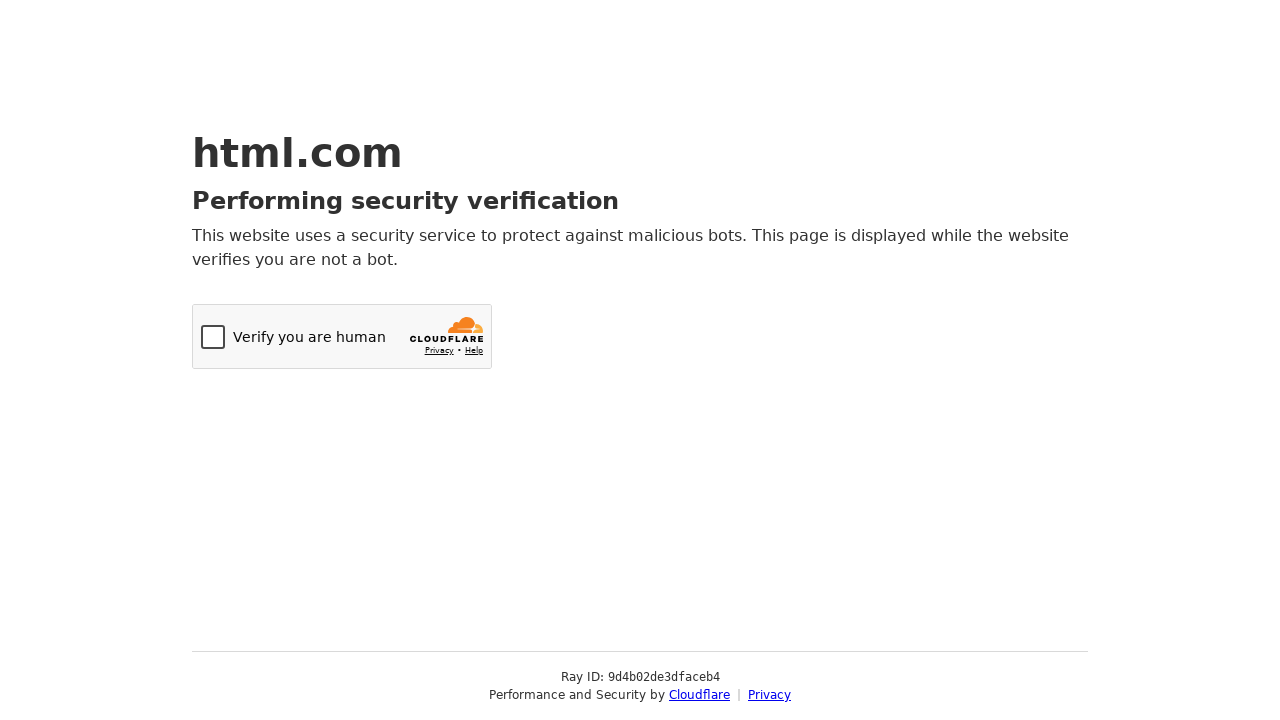

Navigated to iframe documentation page
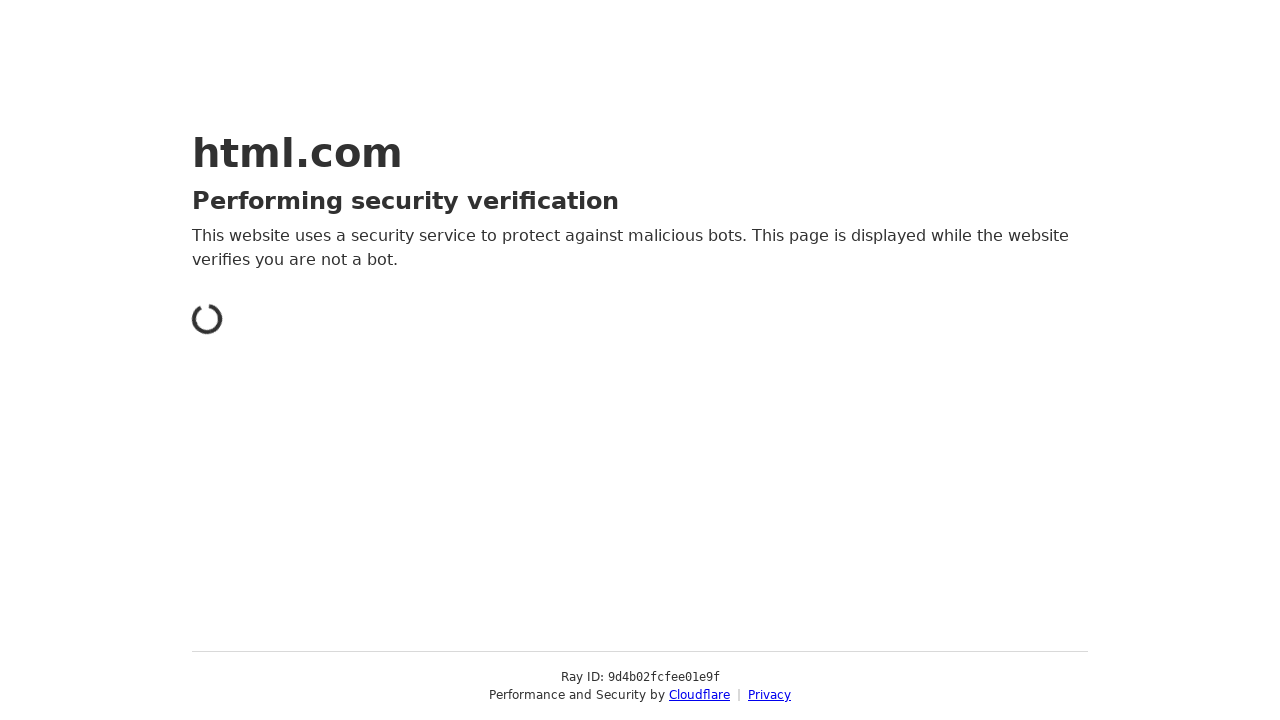

Scrolled down page using PAGE_DOWN key
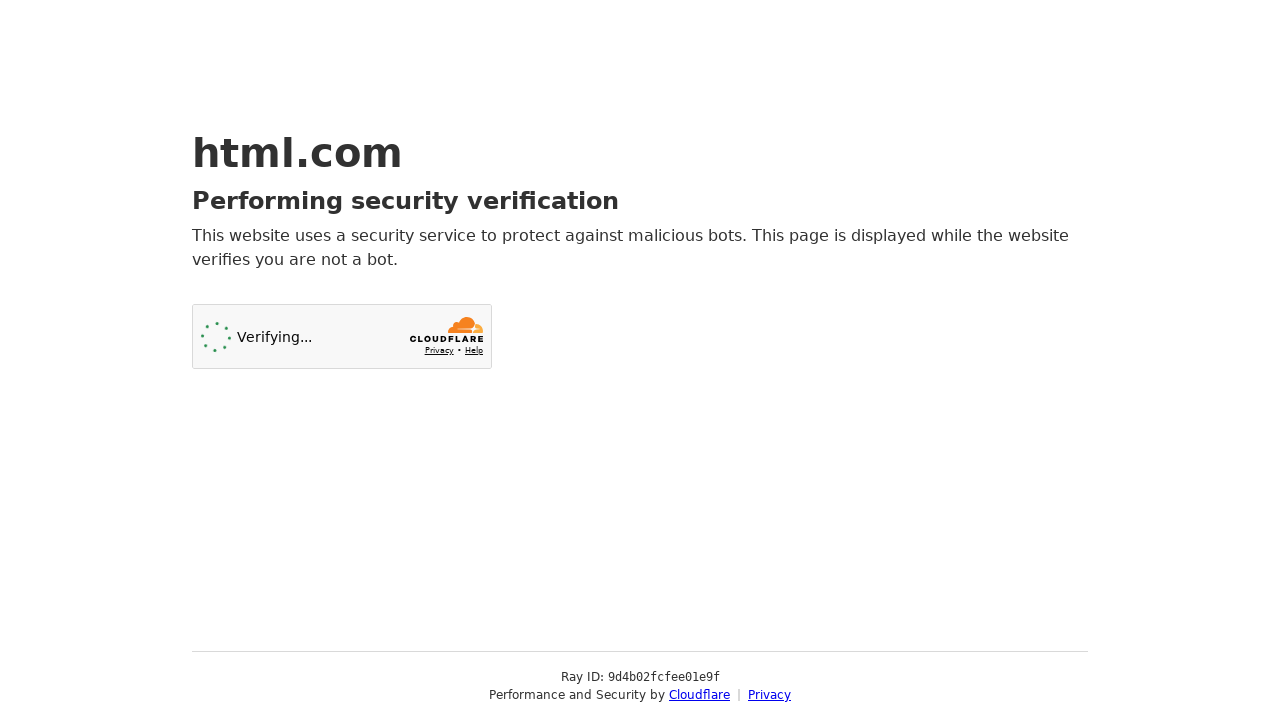

Scrolled down again to view iframe content
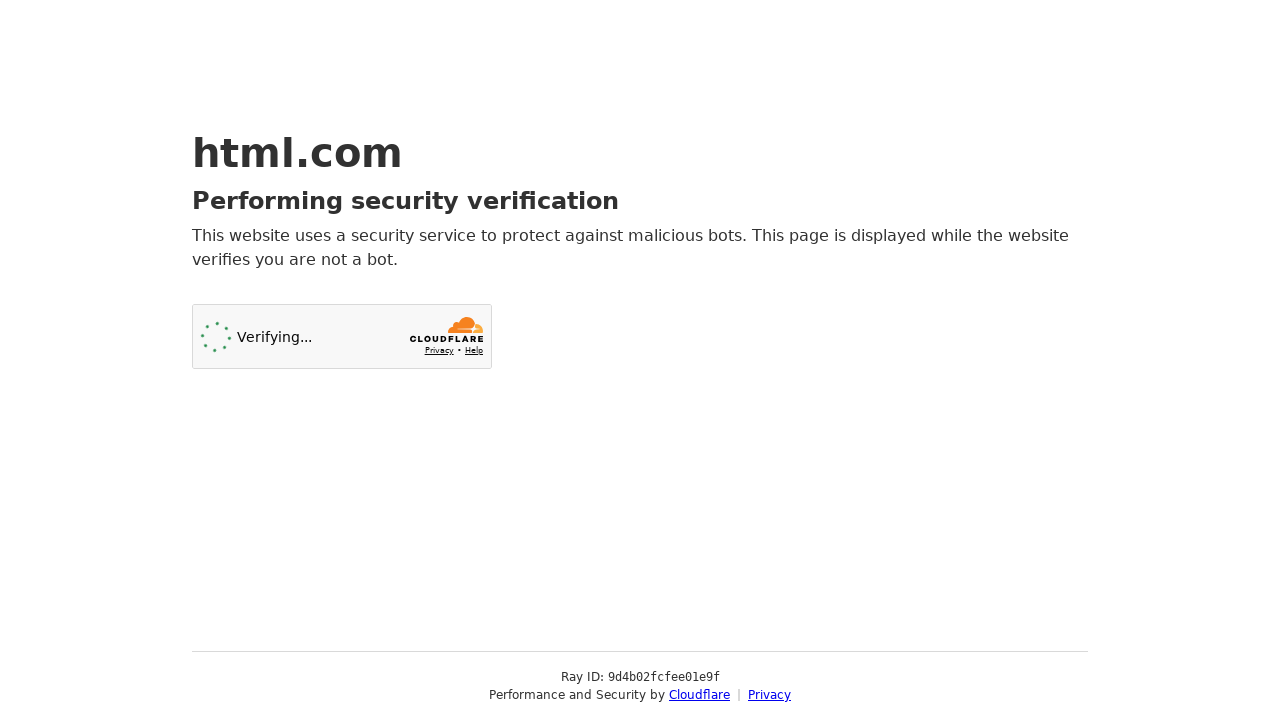

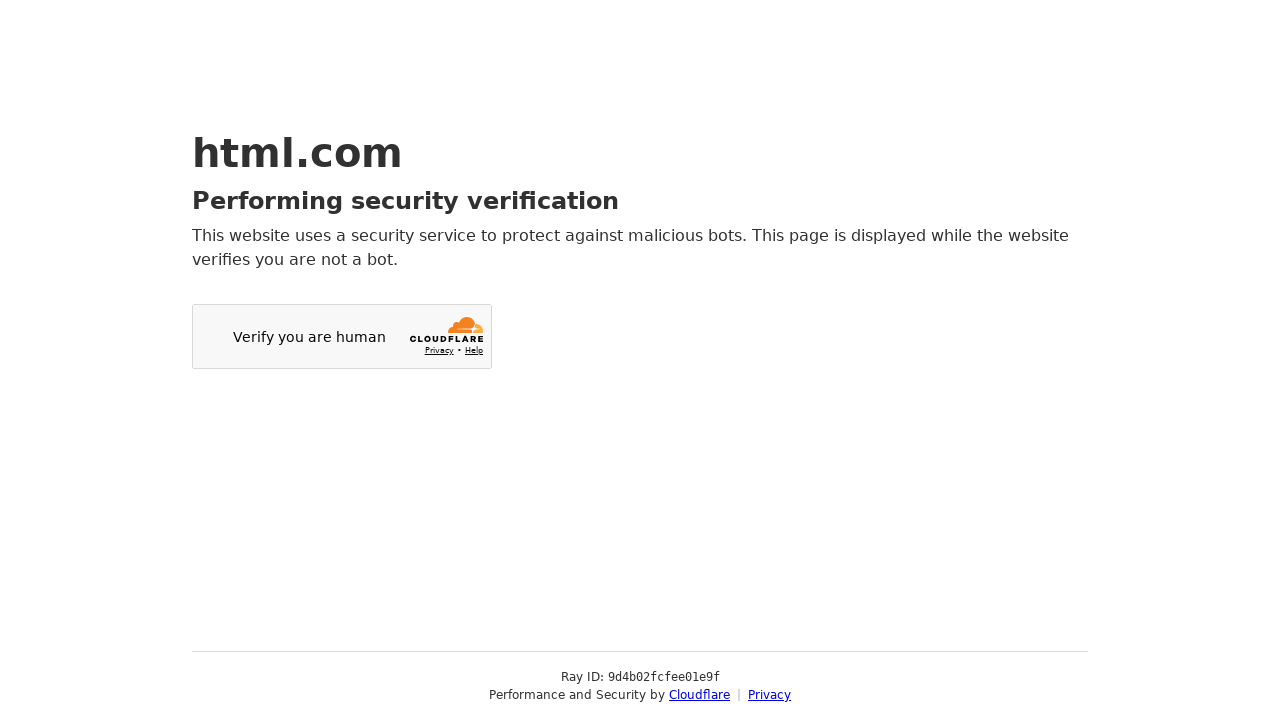